Navigates to a homepage and clicks on a login link to verify the URL changes to include "login"

Starting URL: http://the-internet.herokuapp.com

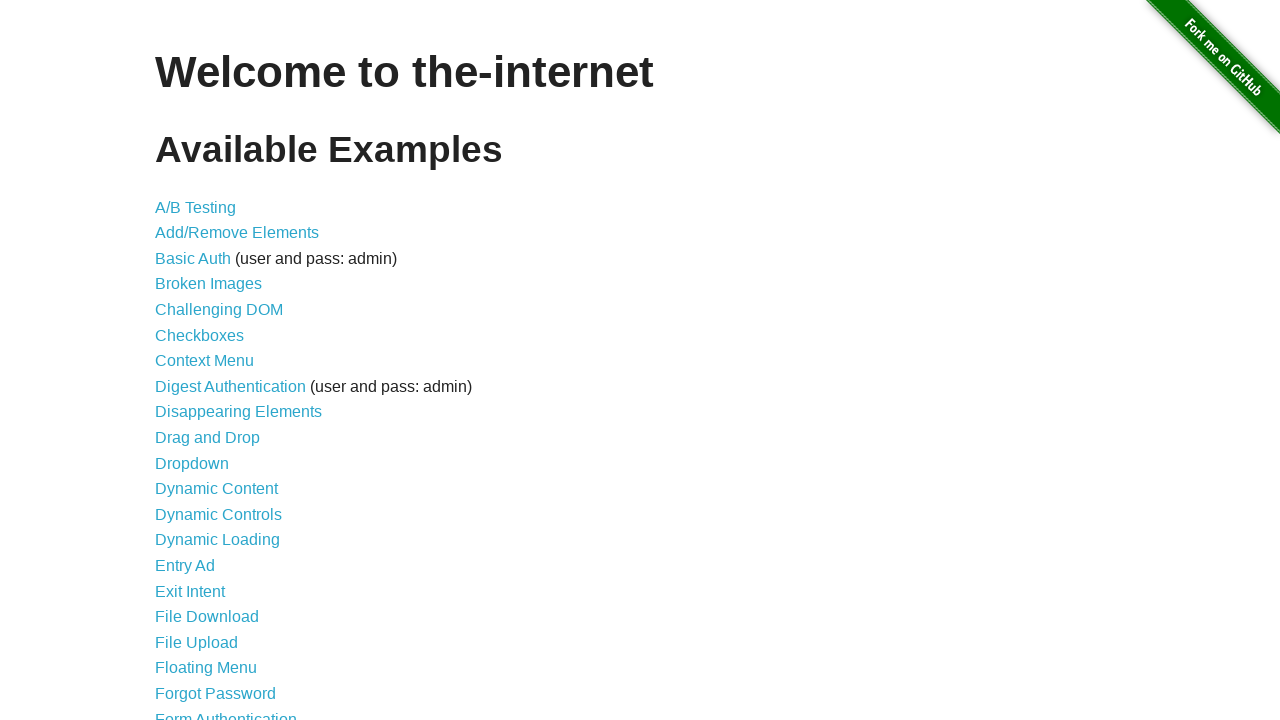

Clicked on login link at (226, 712) on a[href$='login']
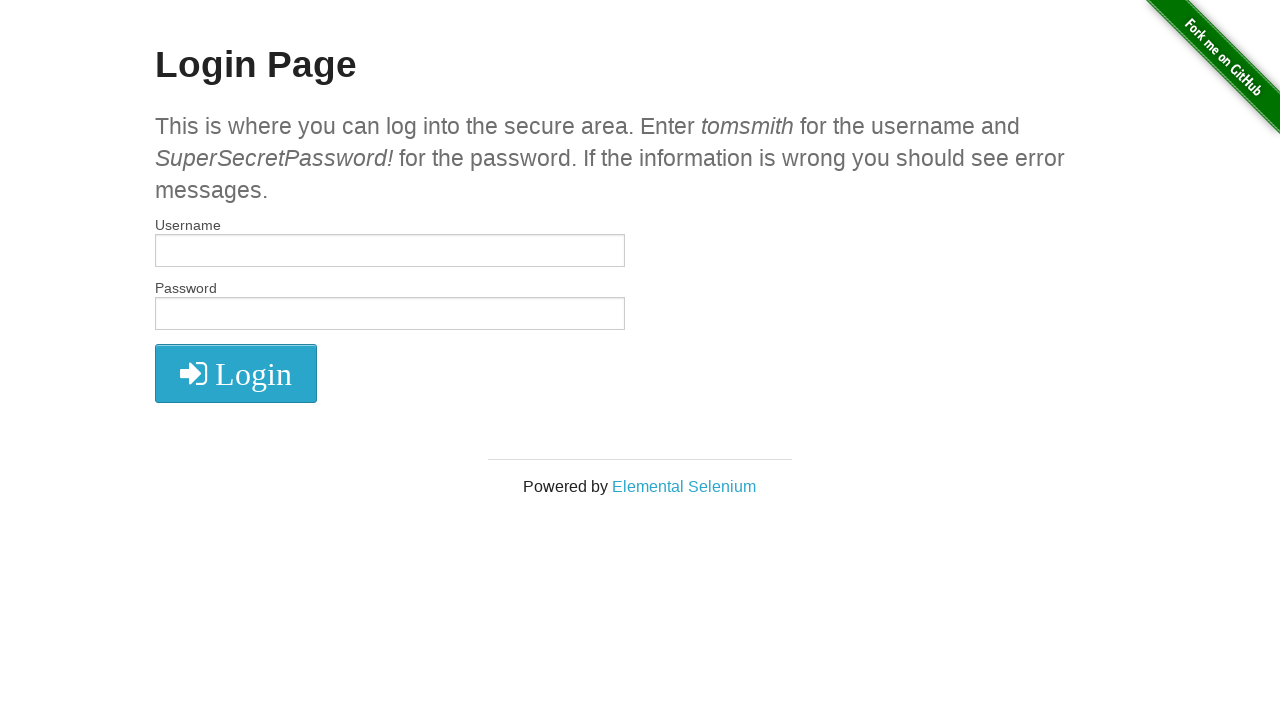

Navigated to login page and URL contains 'login'
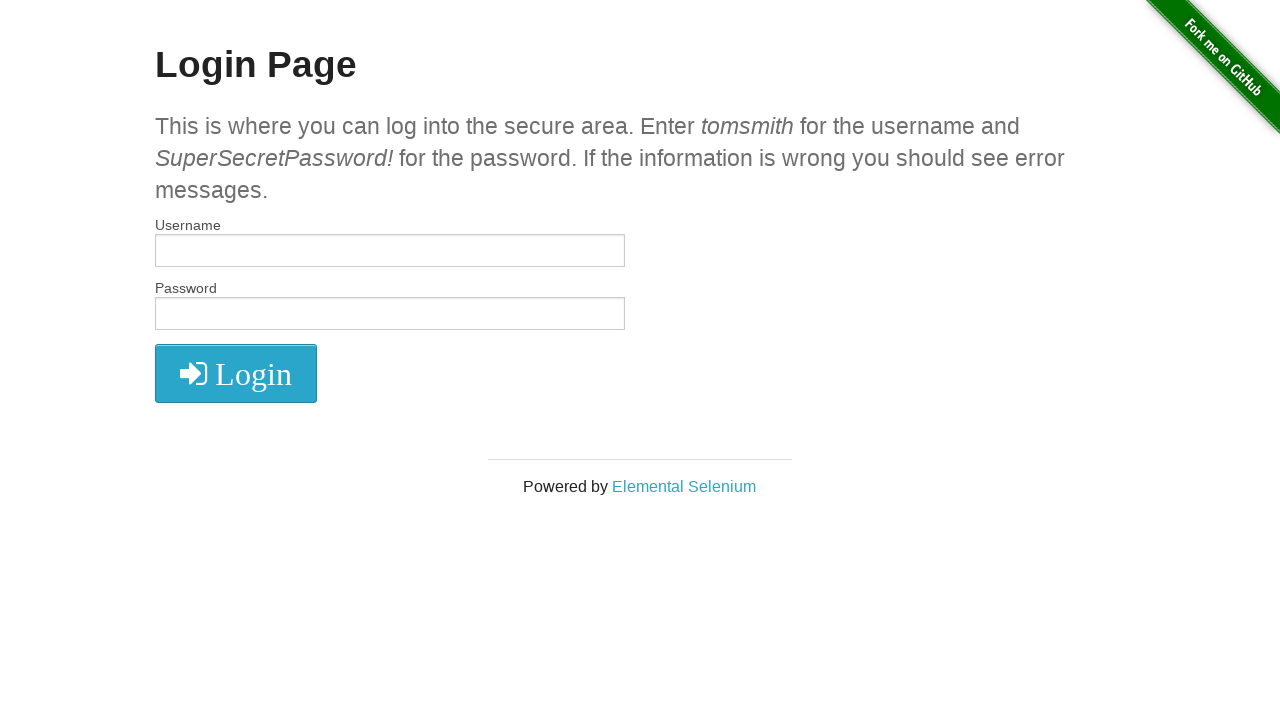

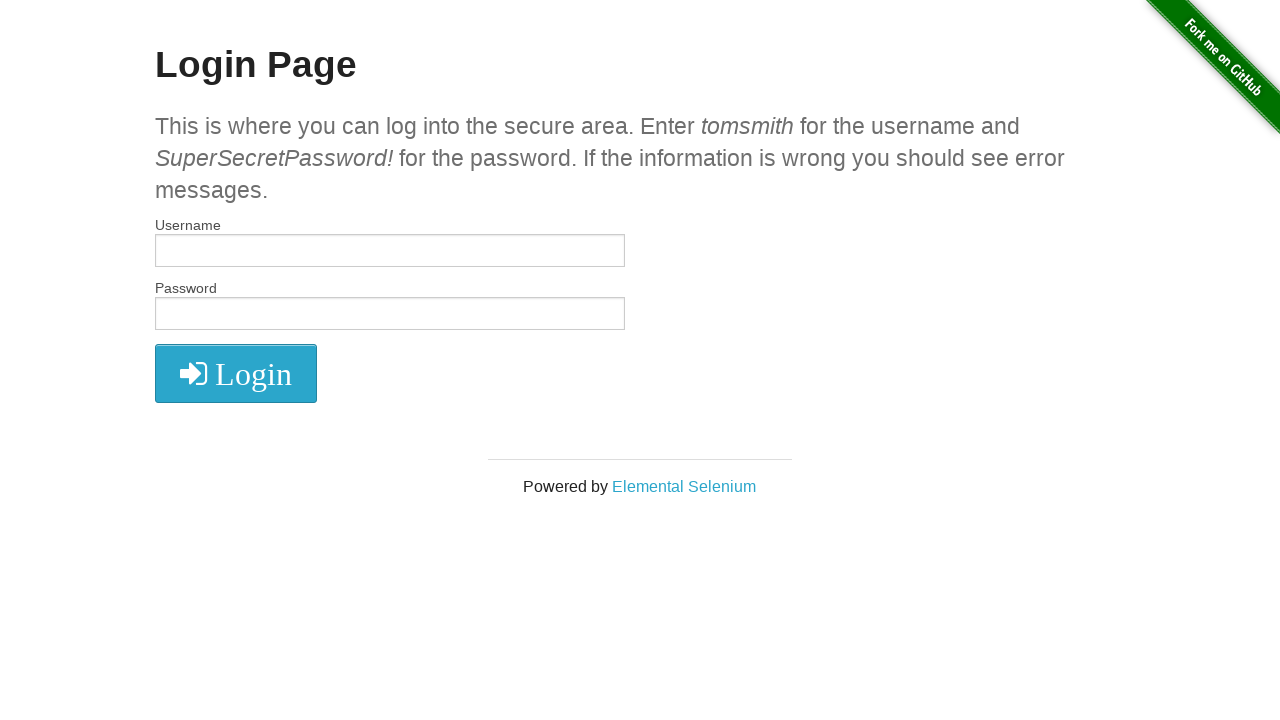